Tests the display status of various form elements including textbox, textarea, radio button and text elements

Starting URL: https://automationfc.github.io/basic-form/index.html

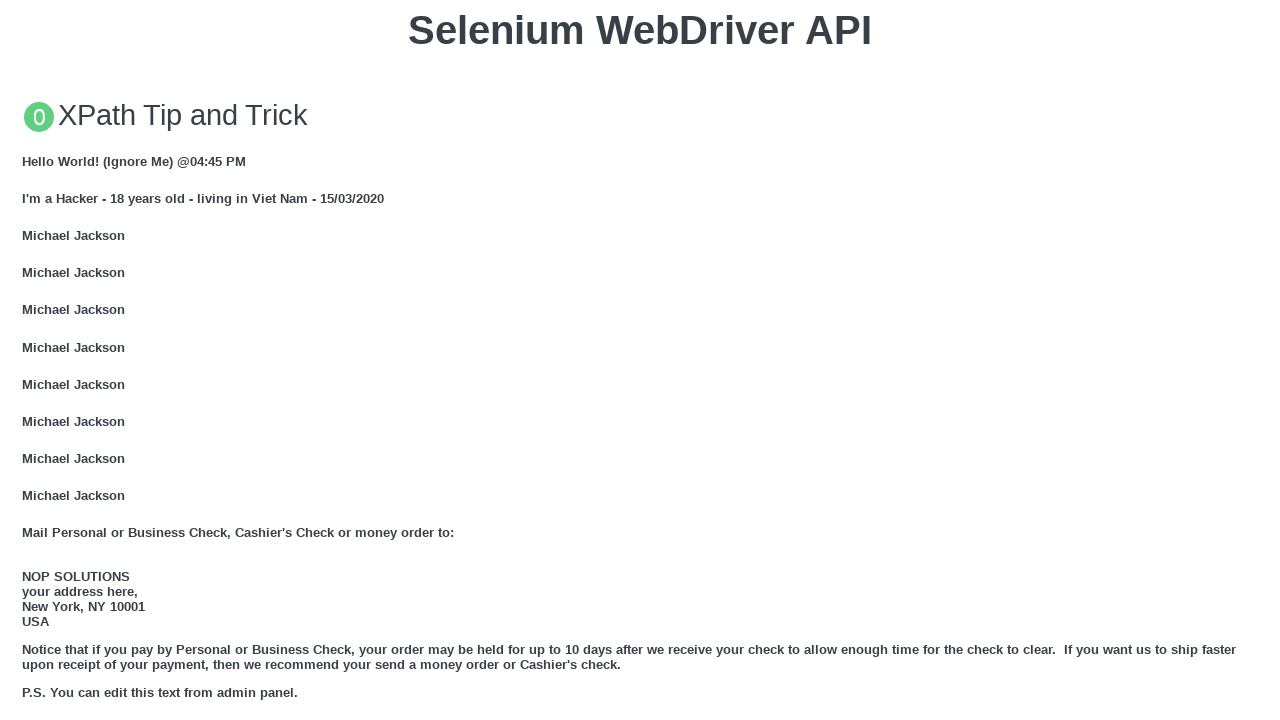

Filled email textbox with 'Selenium web element' on #mail
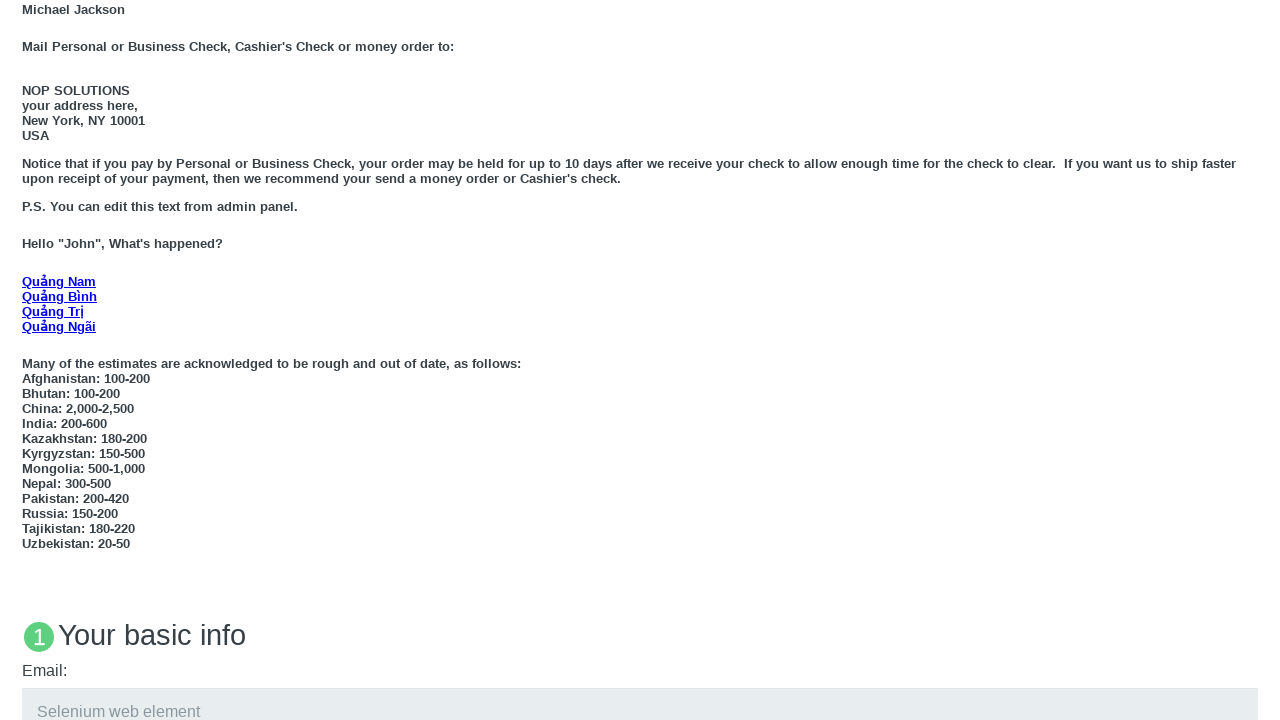

Filled education textarea with 'Selenium web element 2' on #edu
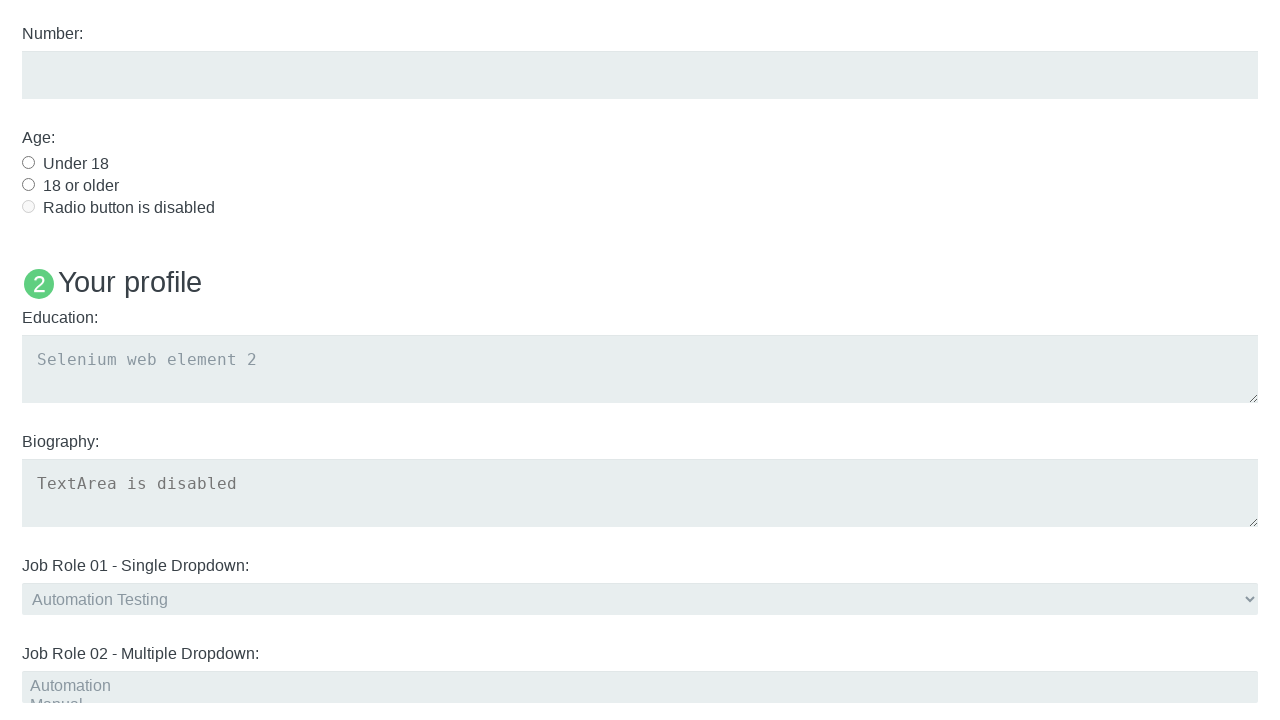

Clicked 'Under 18' radio button at (28, 162) on #under_18
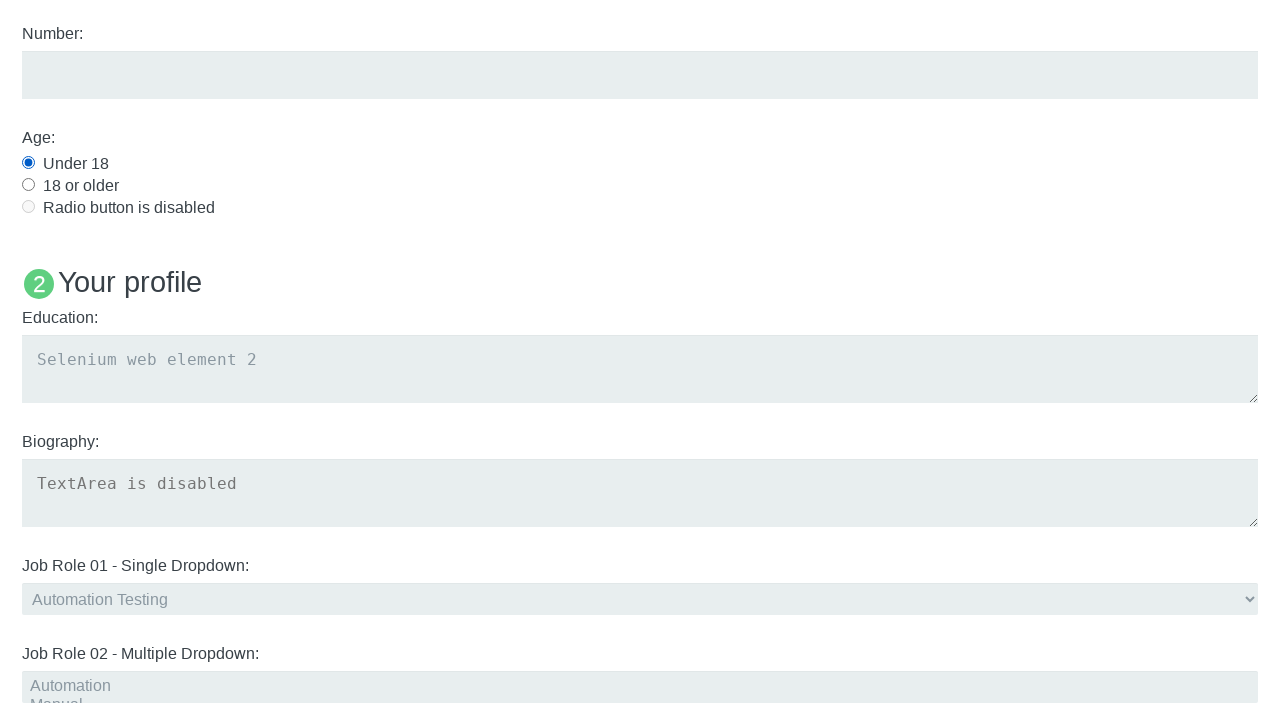

'Name: User5' text element is not visible
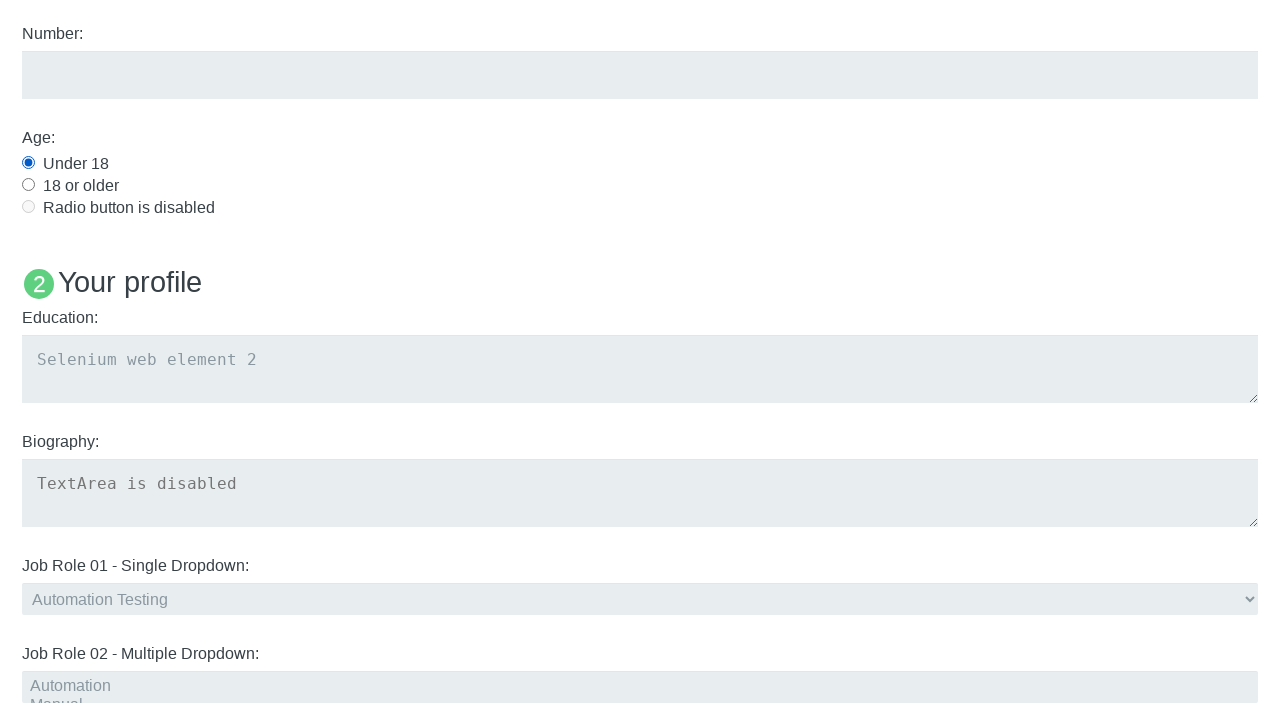

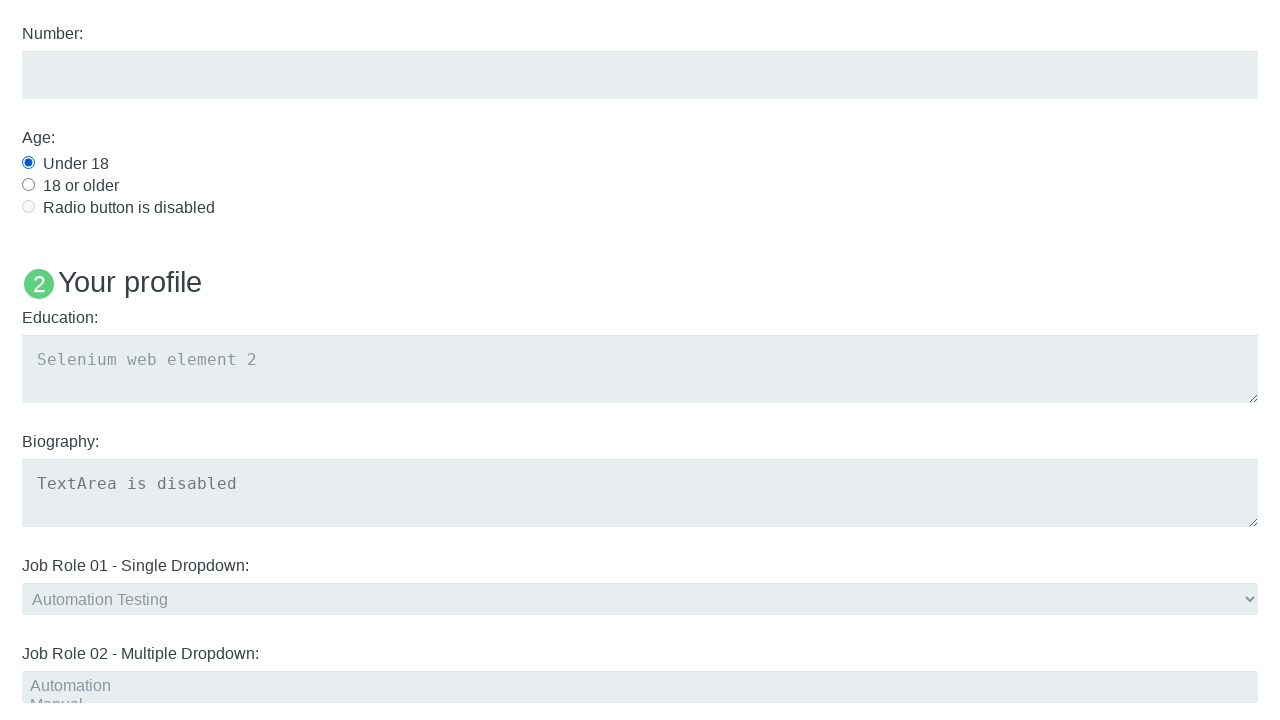